Tests dynamic loading by clicking the start button and waiting for content to appear

Starting URL: http://the-internet.herokuapp.com/dynamic_loading/1

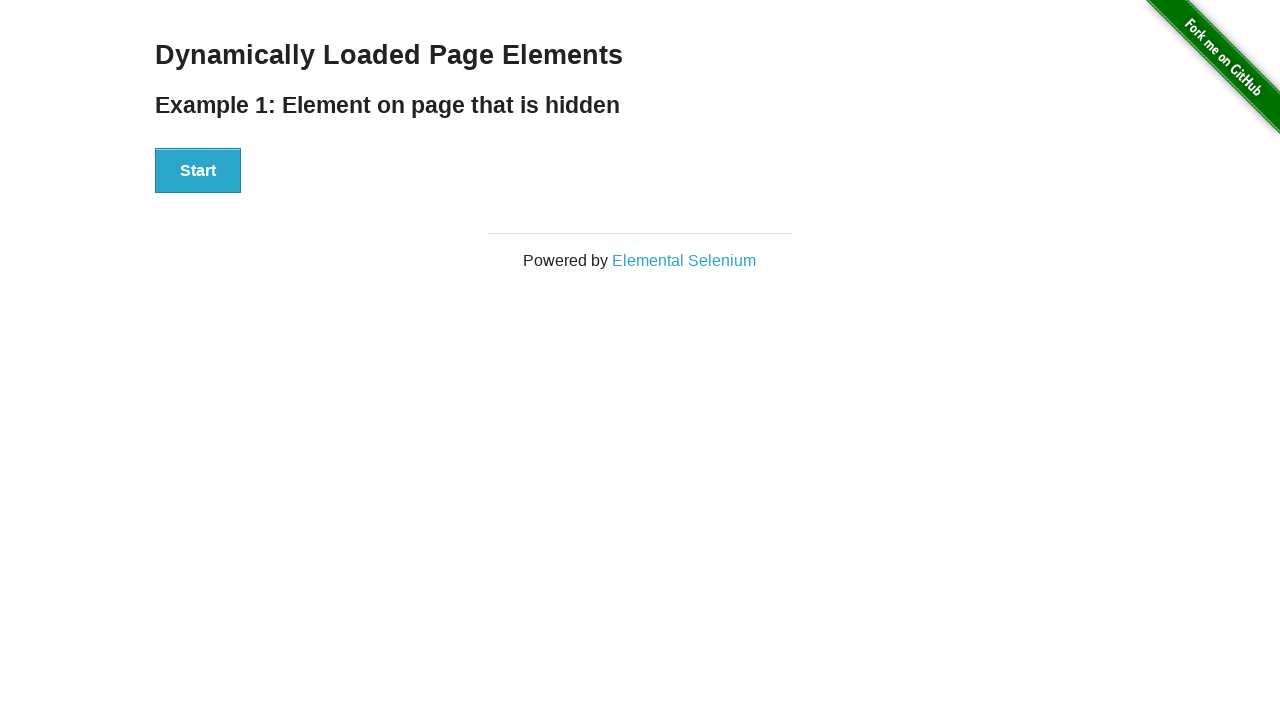

Clicked the start button at (198, 171) on #start button
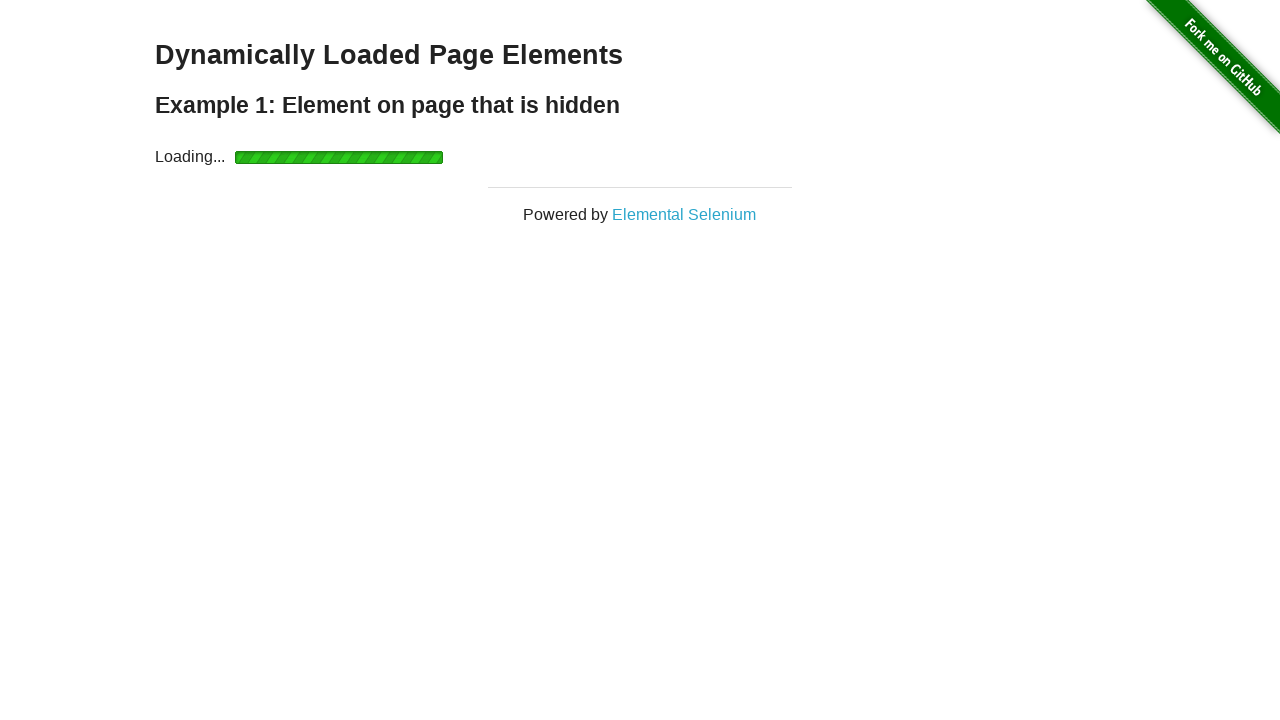

Loading indicator disappeared
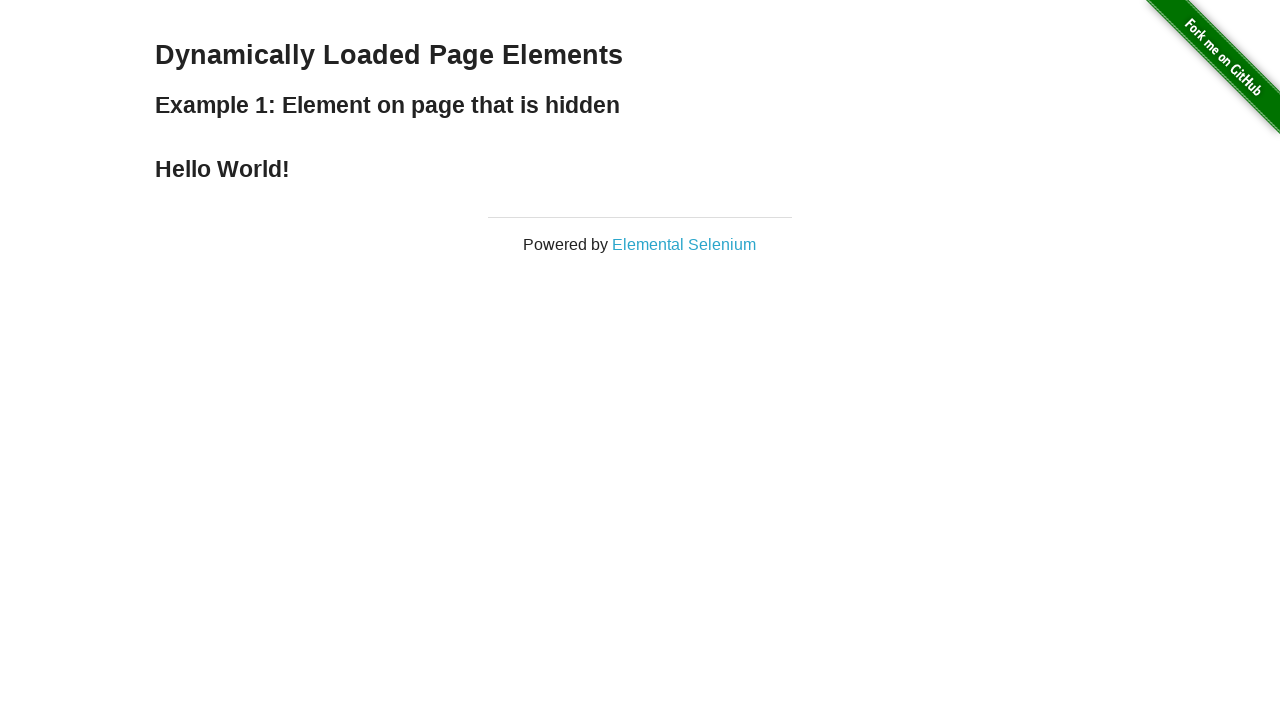

Finish text element loaded
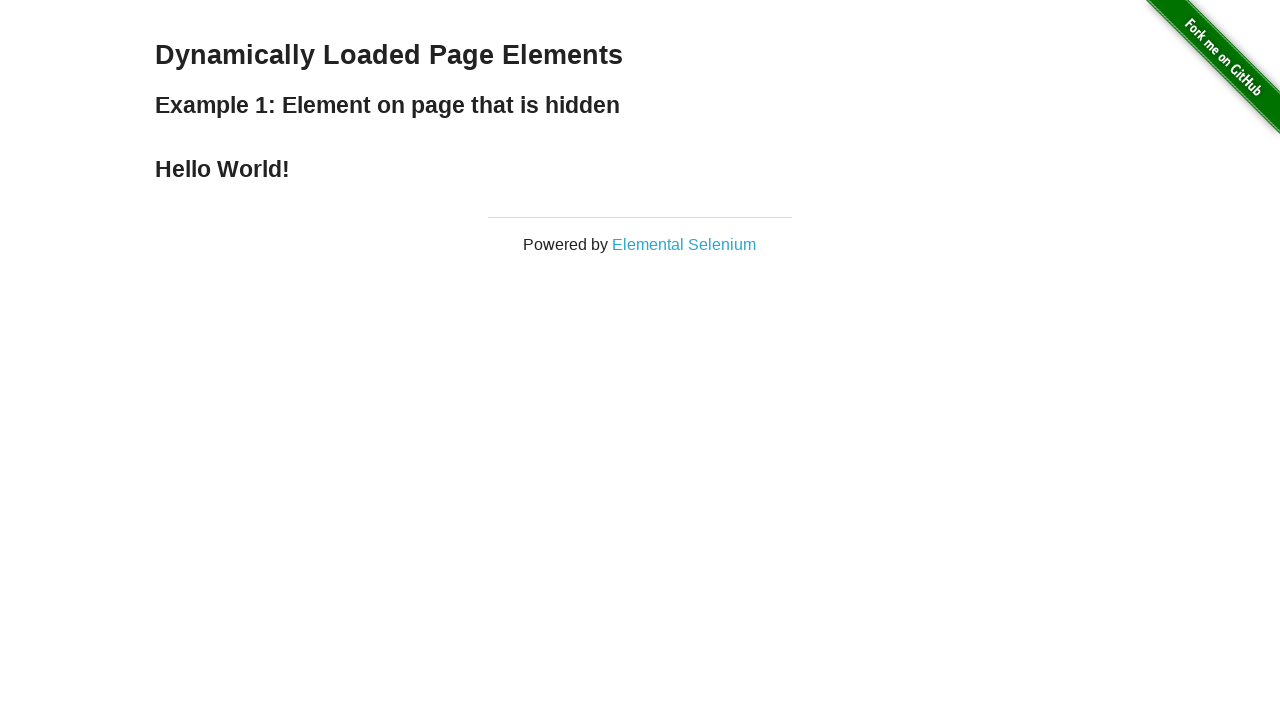

Retrieved h4 text content: 'Hello World!'
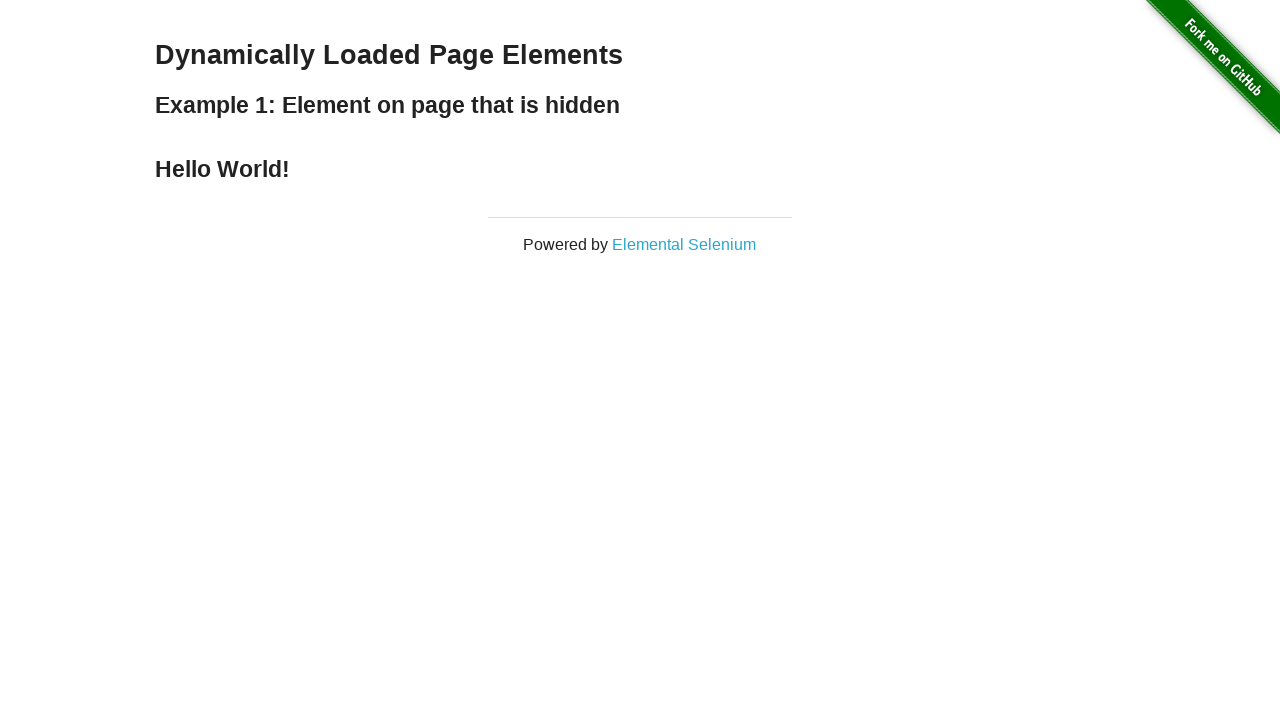

Assertion passed: h4 text matches 'Hello World!'
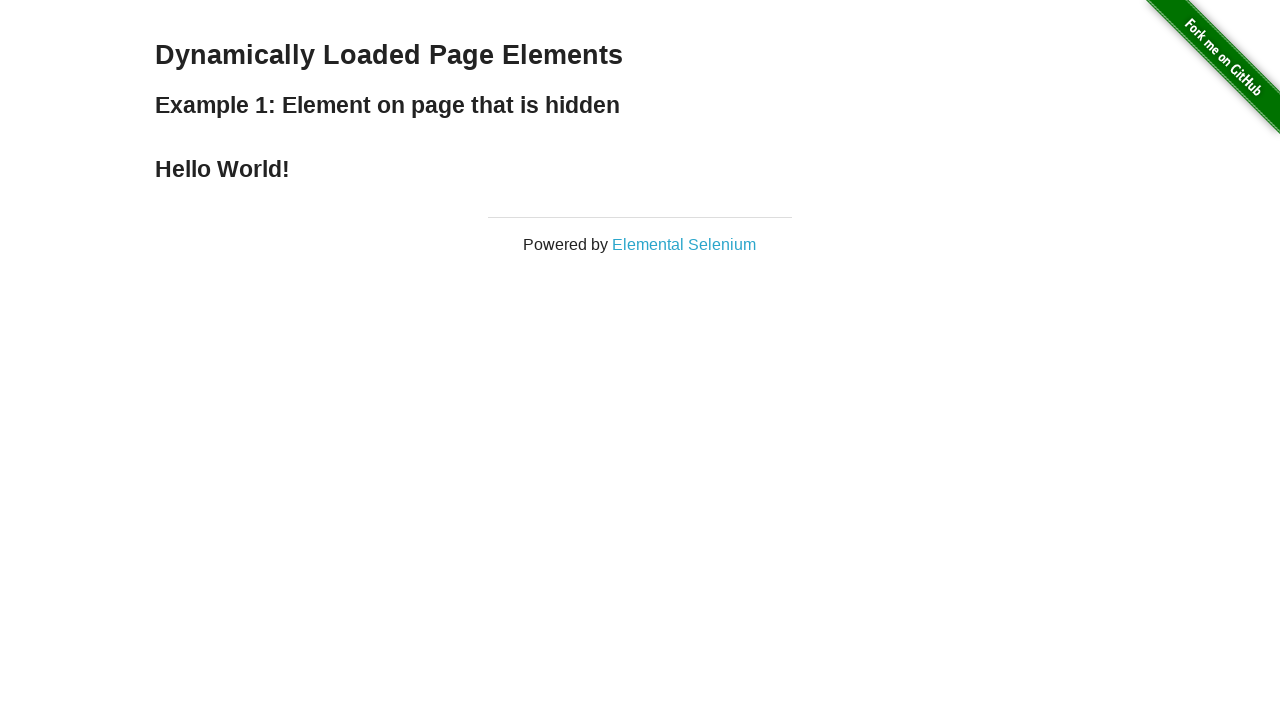

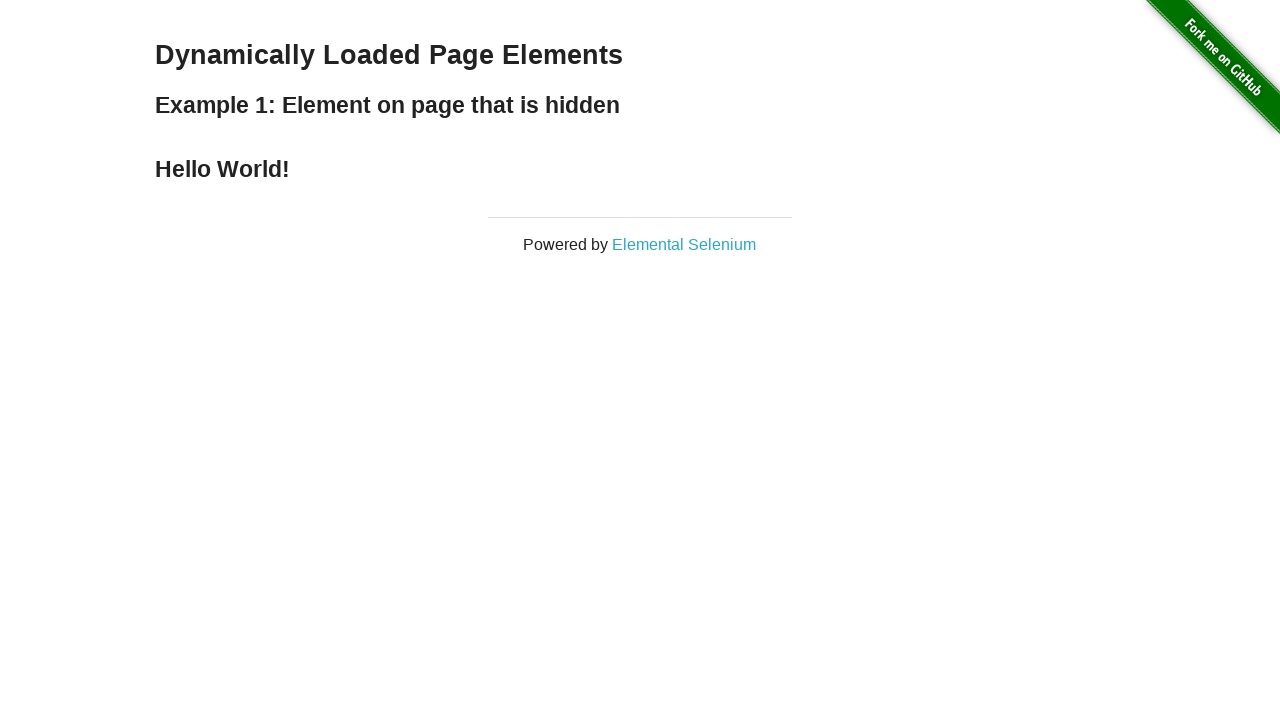